Tests basic browser navigation functionality by navigating to Trello homepage and performing back, forward, and refresh operations

Starting URL: https://trello.com/

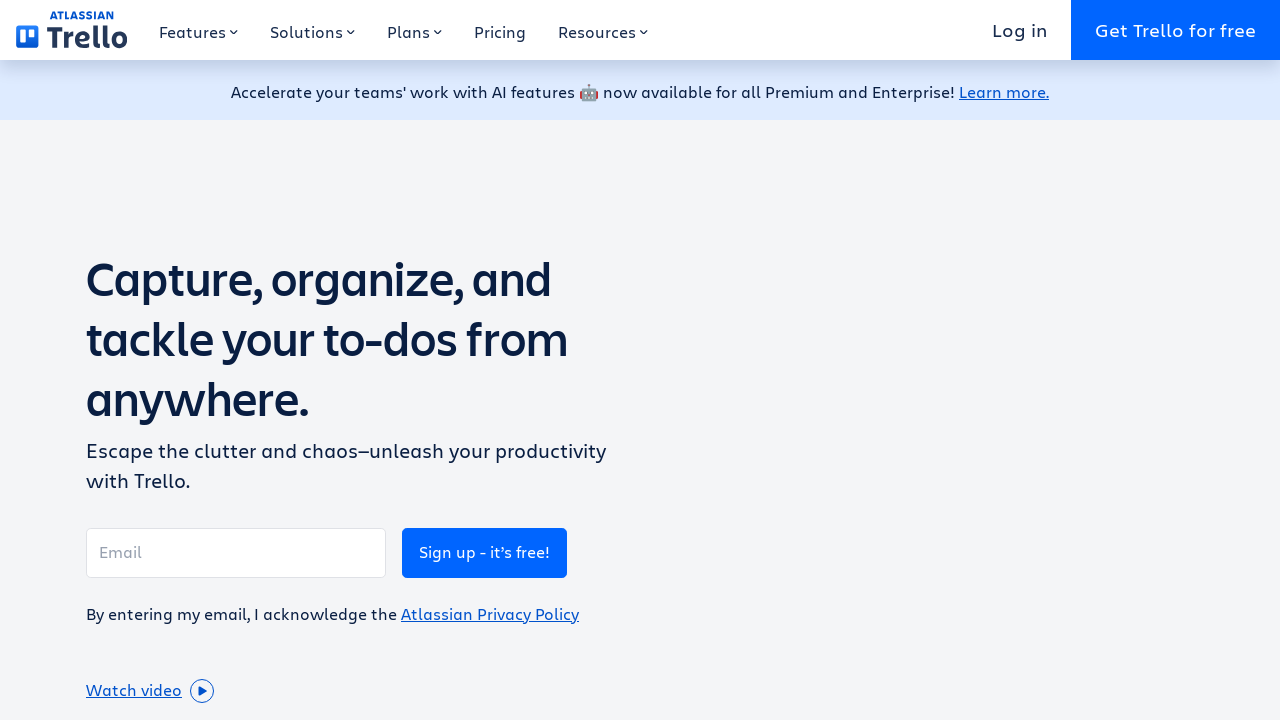

Navigated to Trello homepage
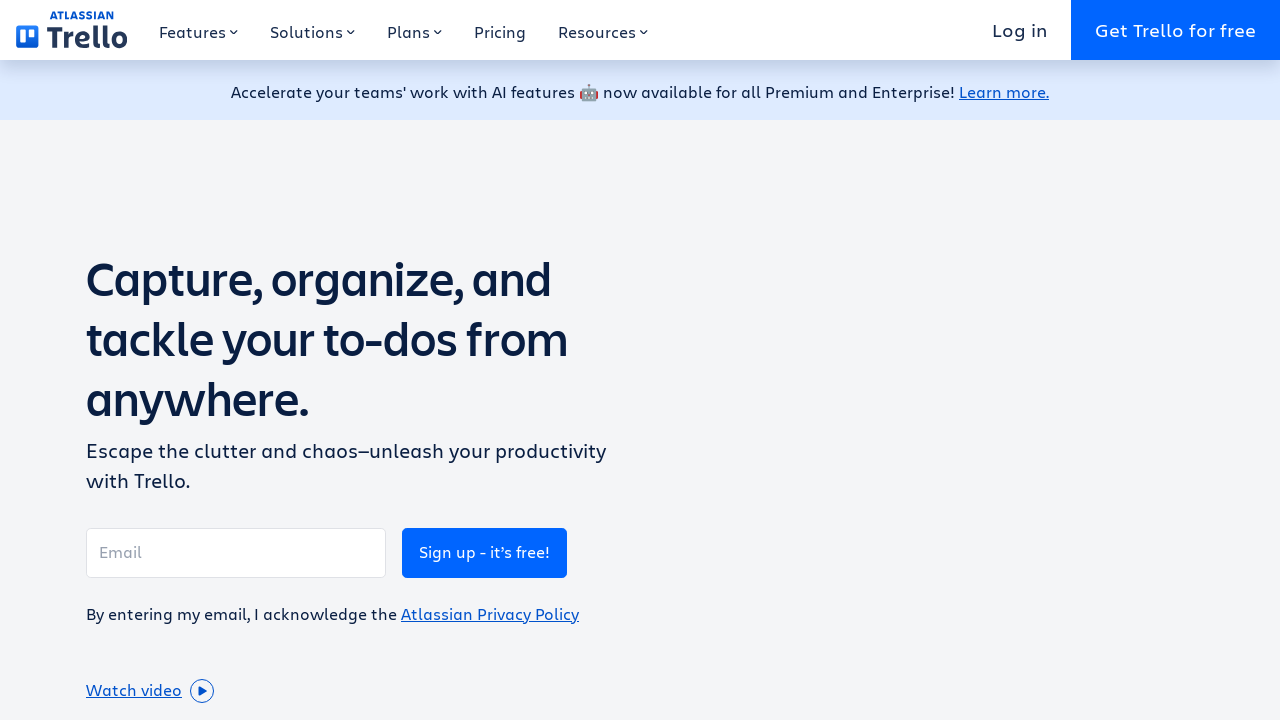

Navigated back in browser history
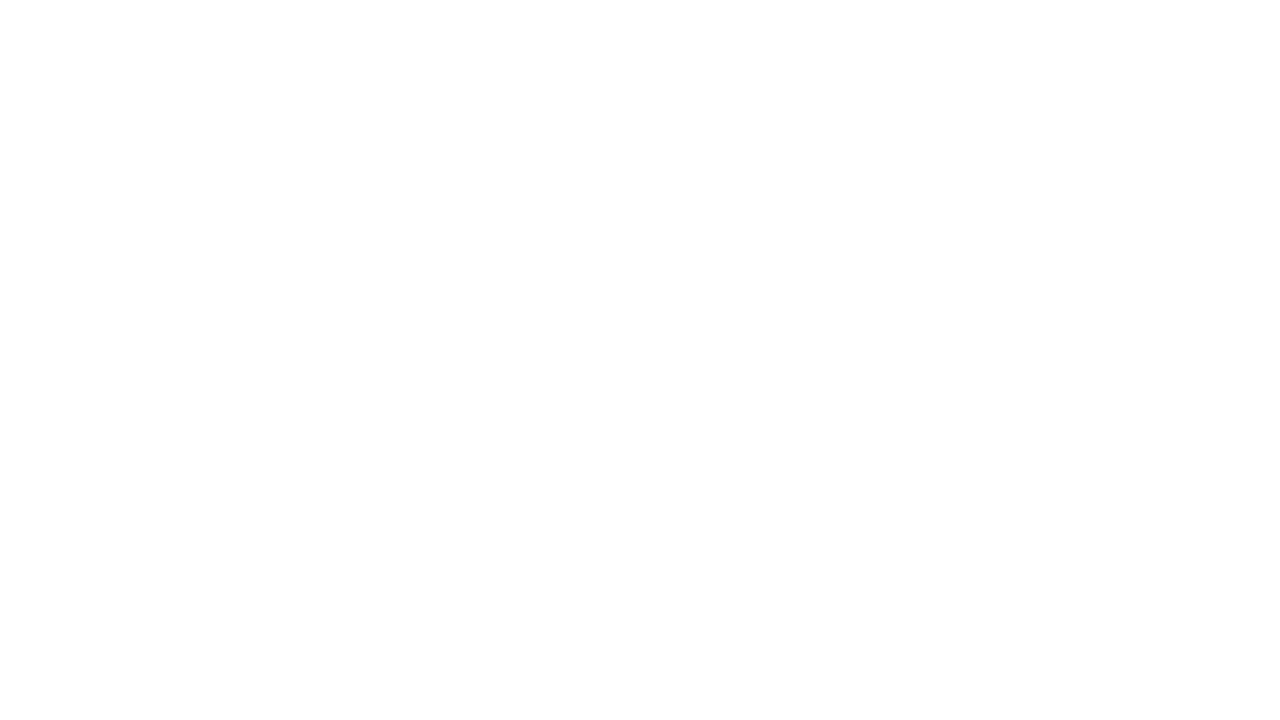

Navigated forward in browser history
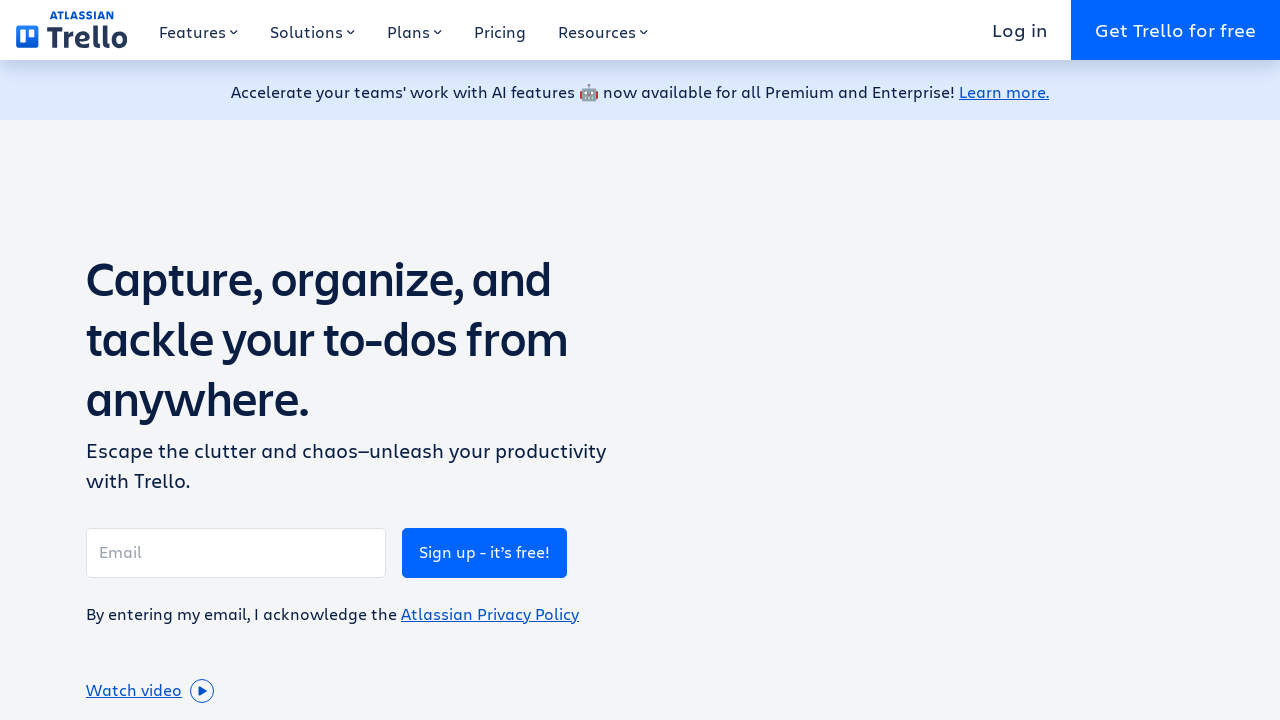

Refreshed the page
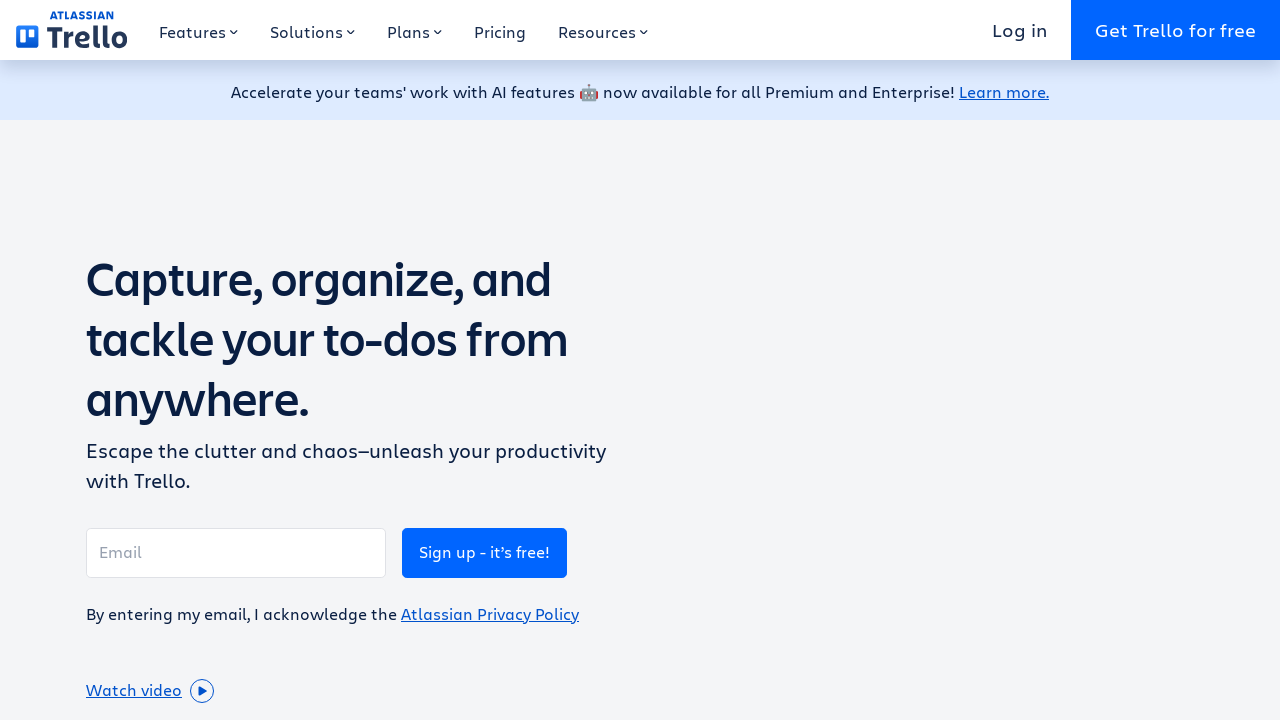

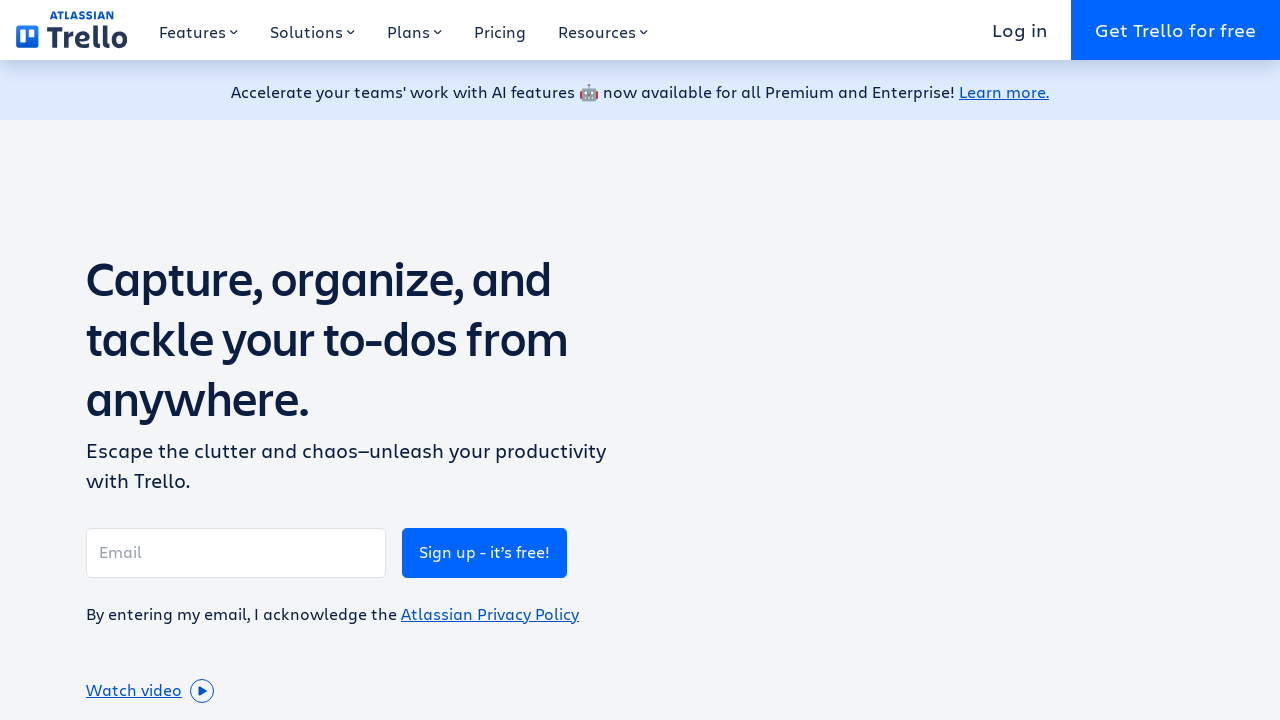